Tests file download functionality by navigating to a download page, clicking a download link, and verifying a file is downloaded successfully.

Starting URL: https://the-internet.herokuapp.com/download

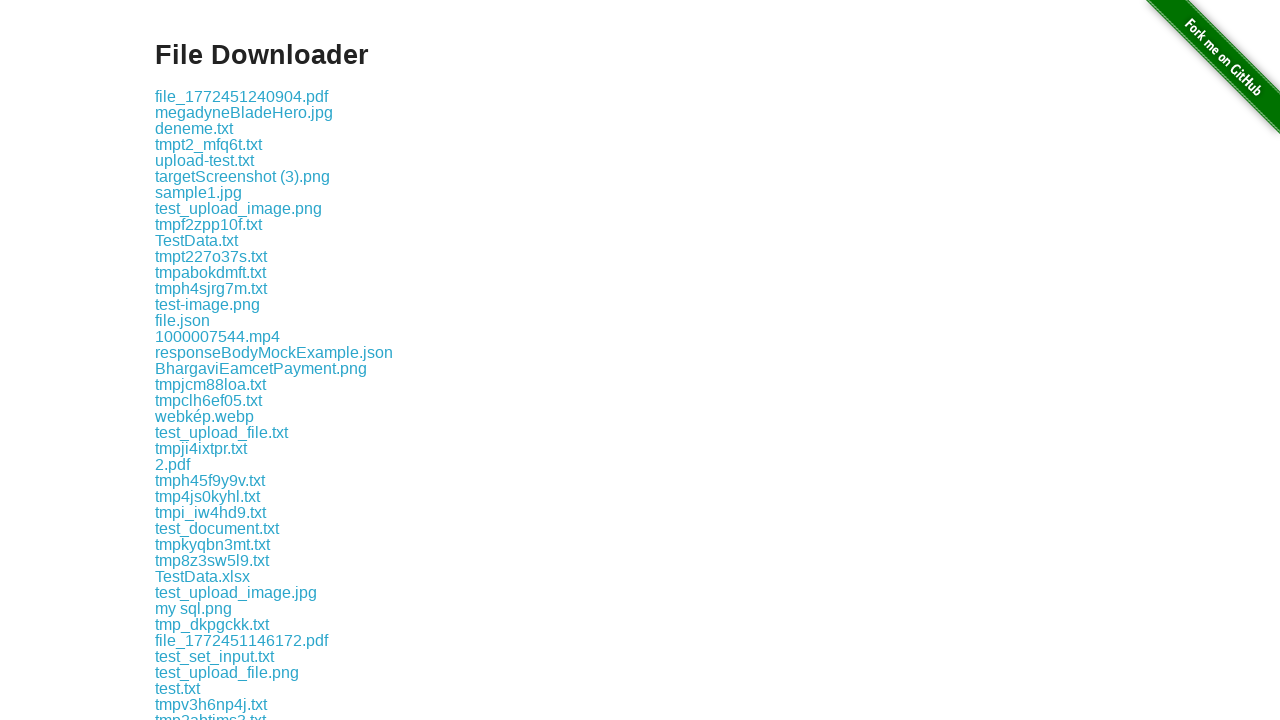

Download page loaded and download link found
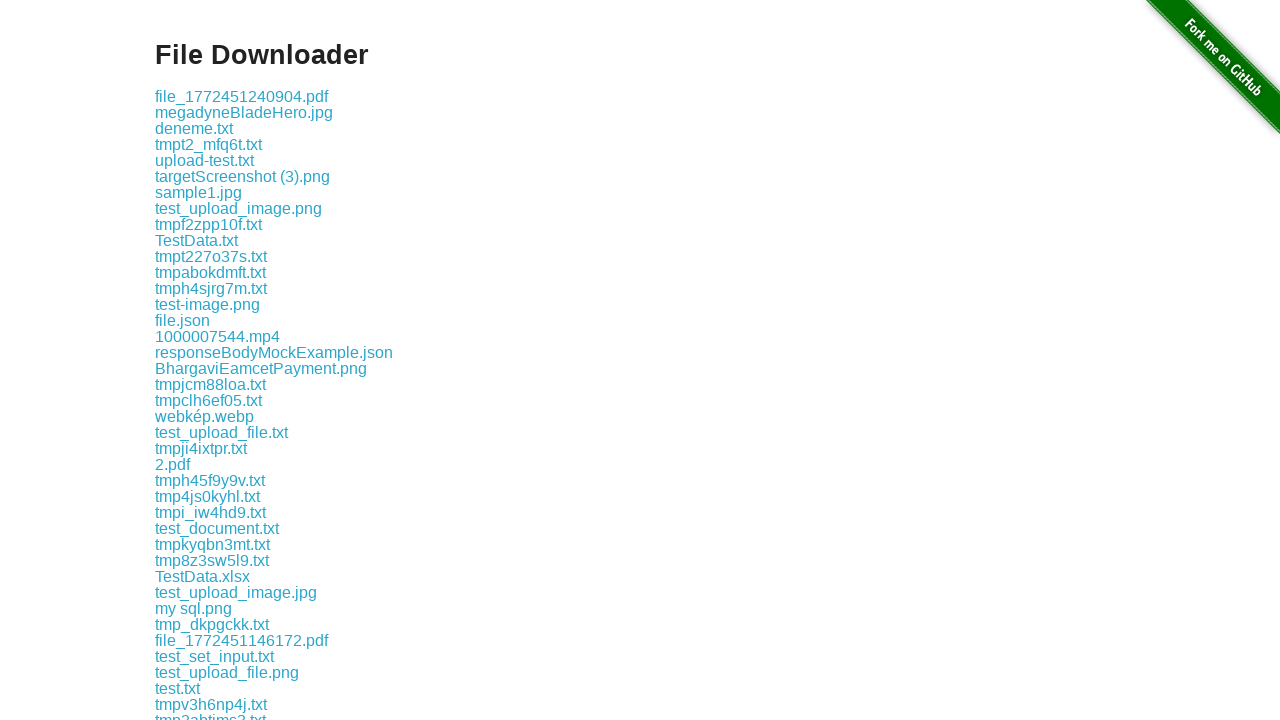

Clicked download link to initiate file download at (242, 96) on .example a
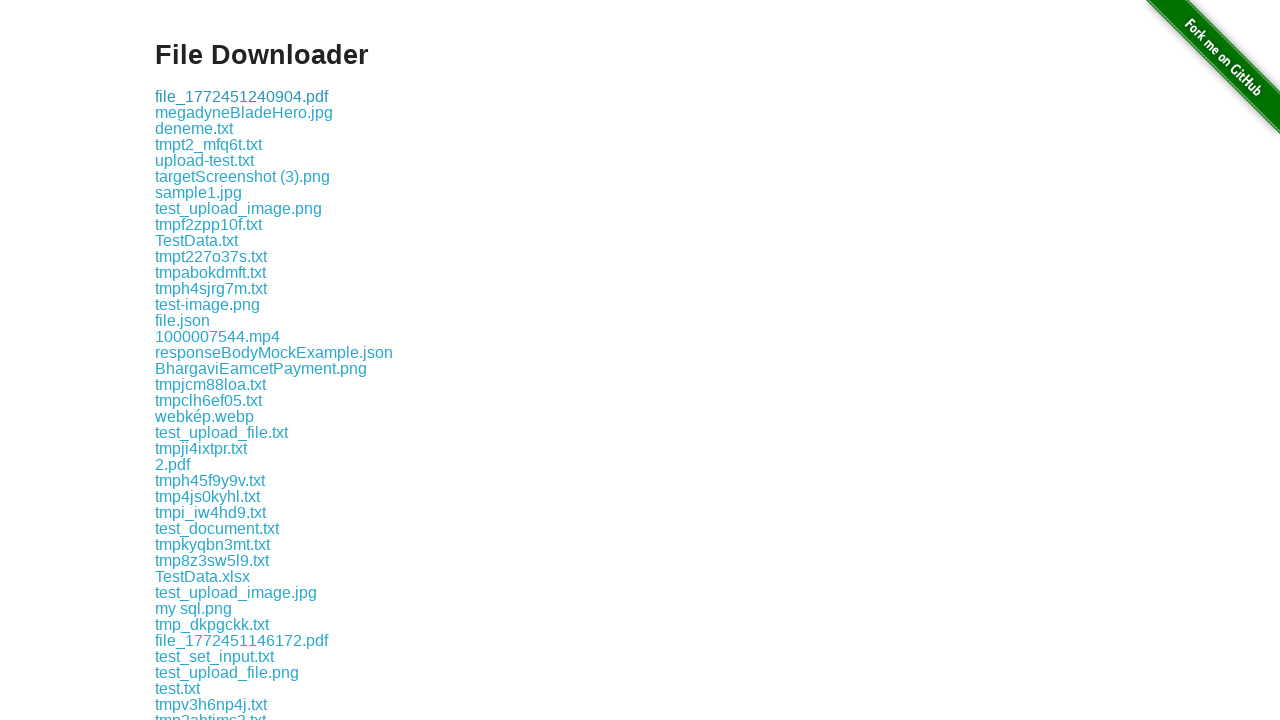

File download completed and download object retrieved
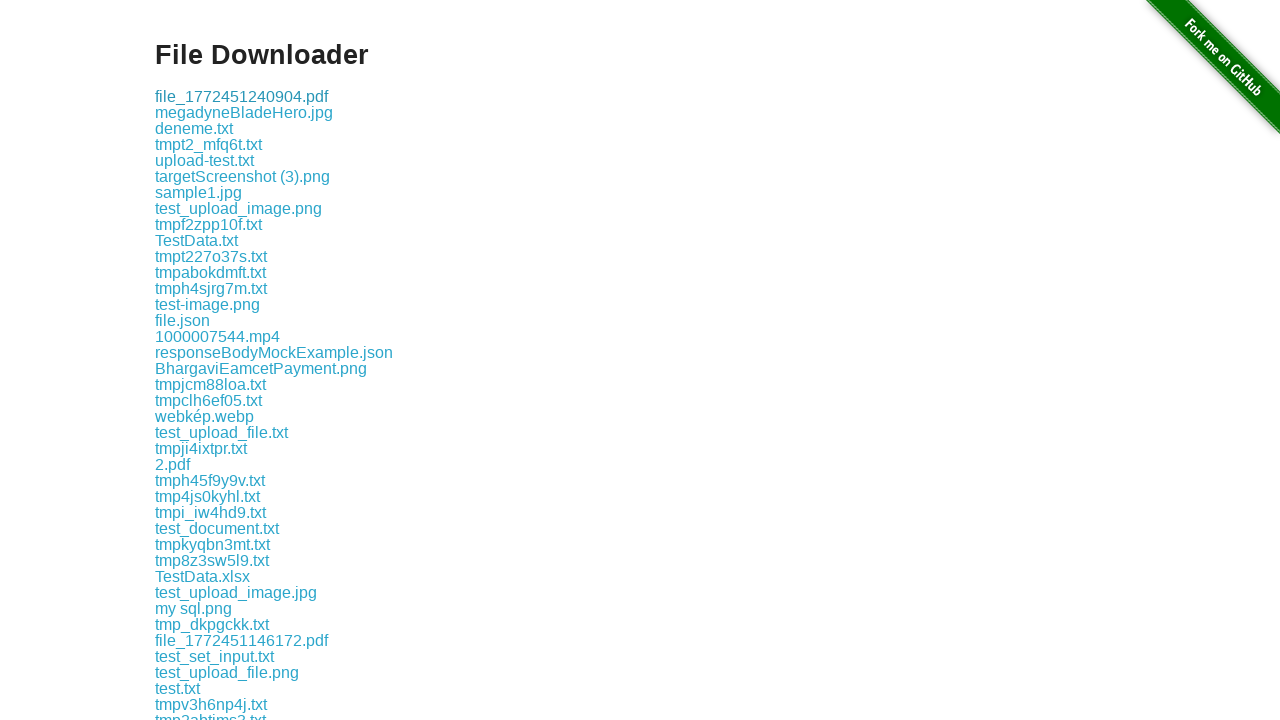

Verified downloaded file path is not None
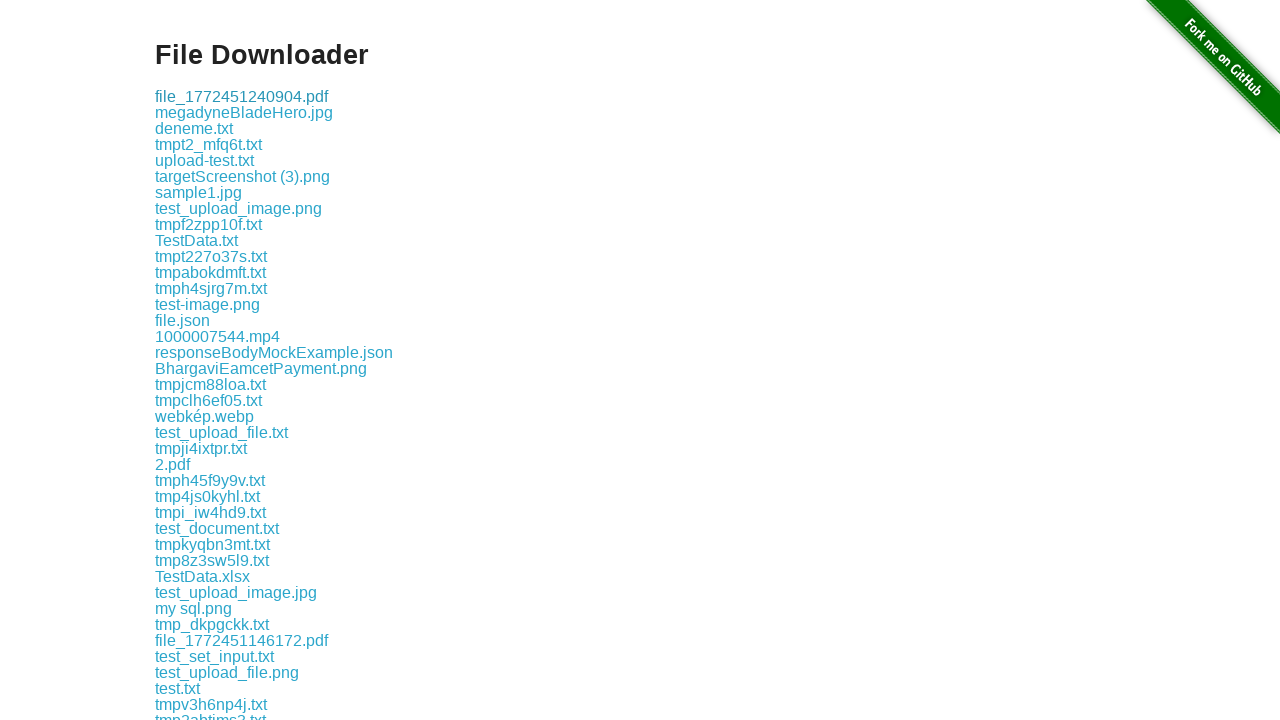

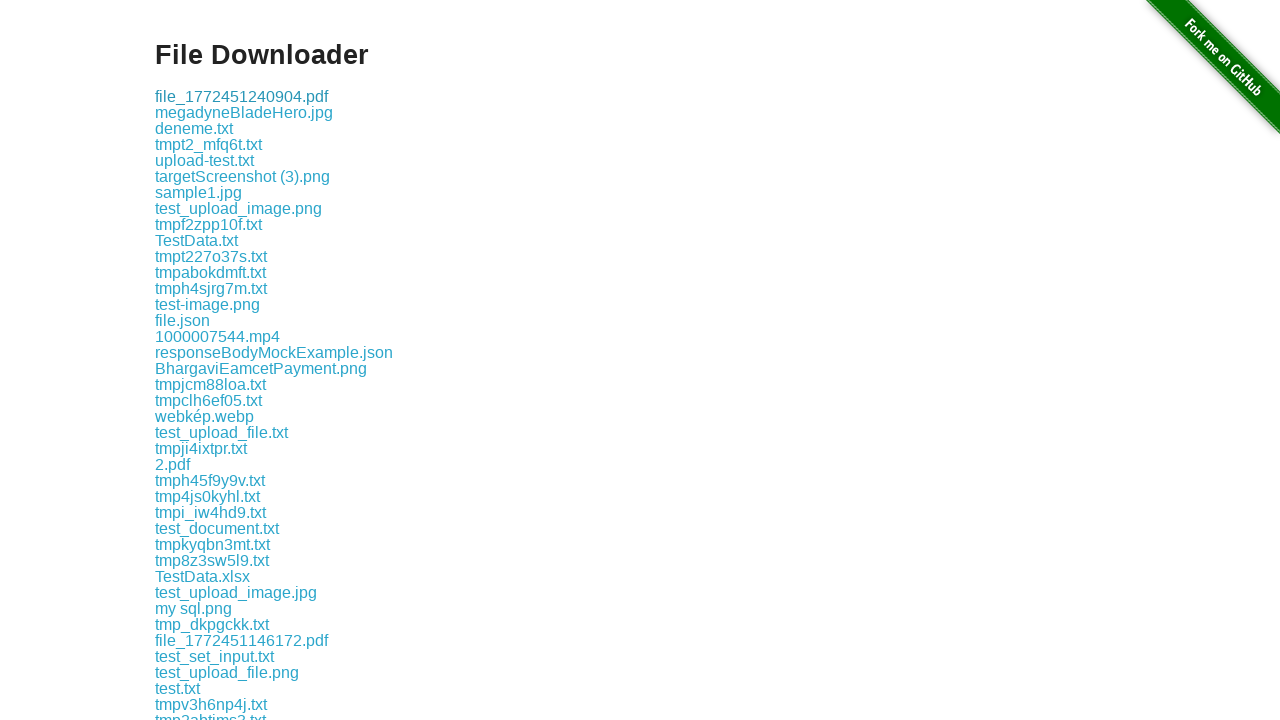